Opens a link in a new tab using keyboard shortcut (Ctrl+Click), switches between tabs, and retrieves page titles and text from both windows

Starting URL: https://testautomationpractice.blogspot.com/

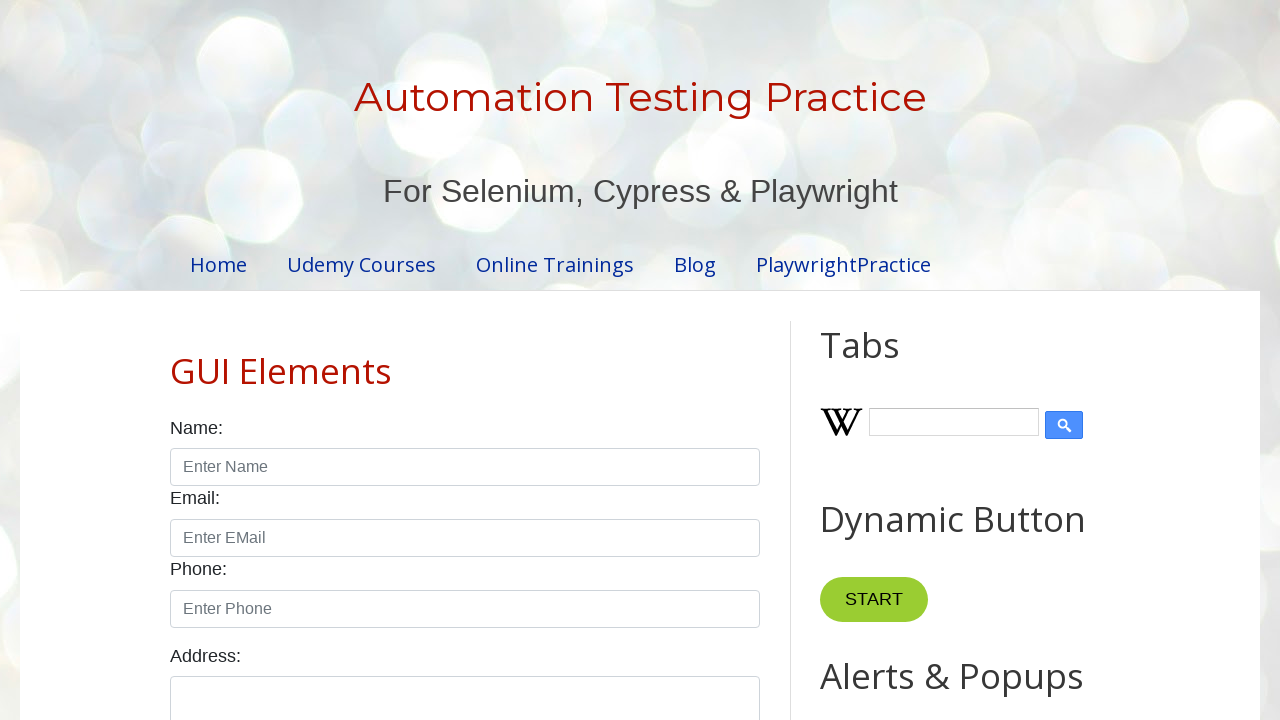

Stored main window handle
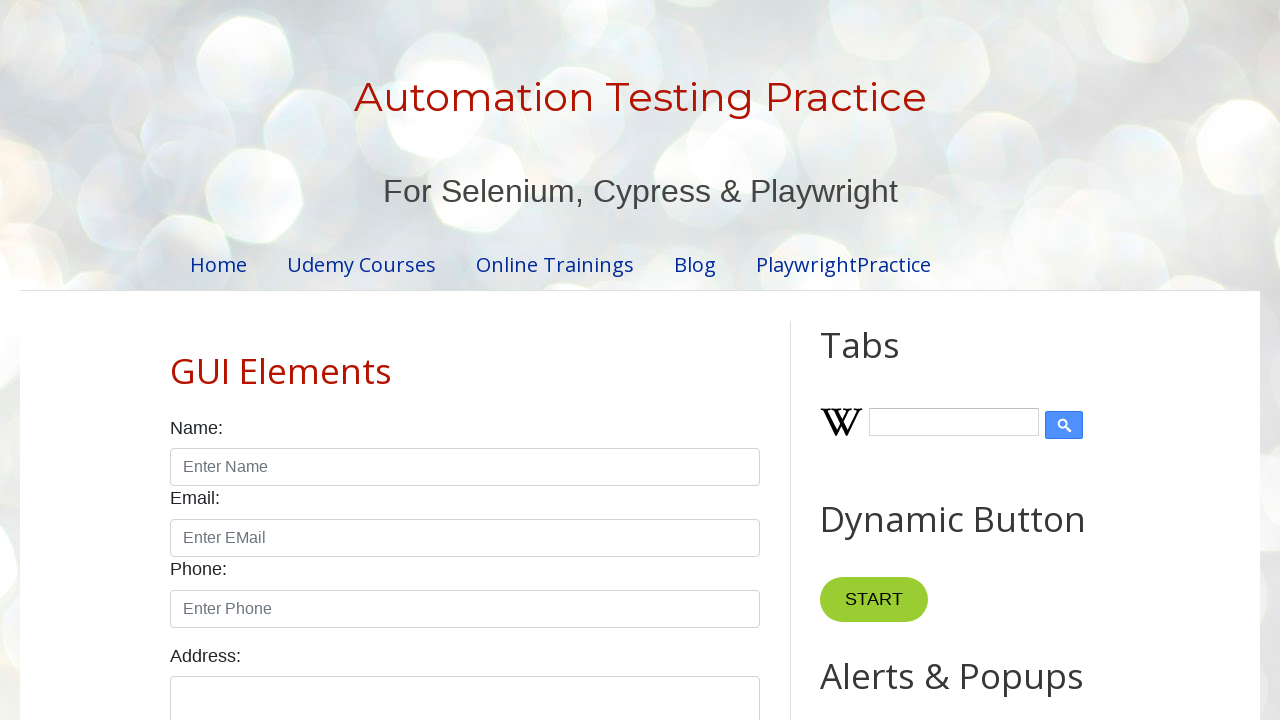

Located 'Online Trainings' link
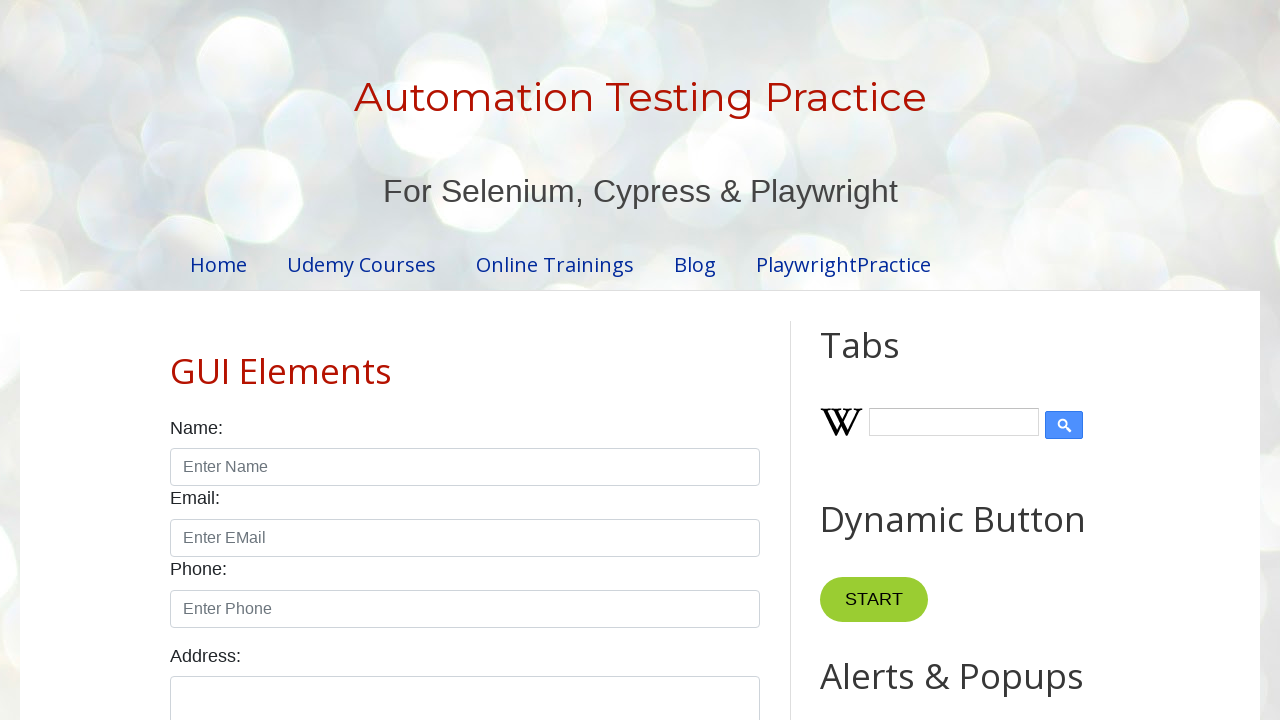

Pressed Control key down
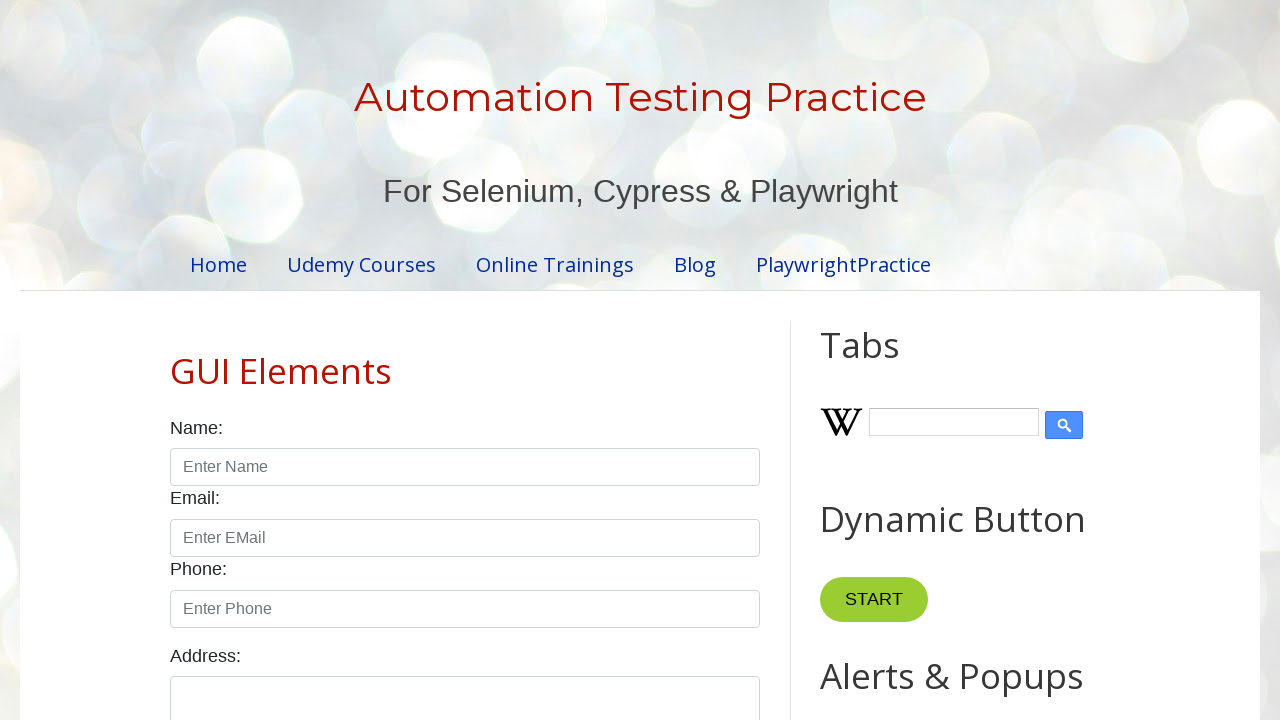

Clicked 'Online Trainings' link with Control key held at (555, 264) on xpath=//a[normalize-space()='Online Trainings']
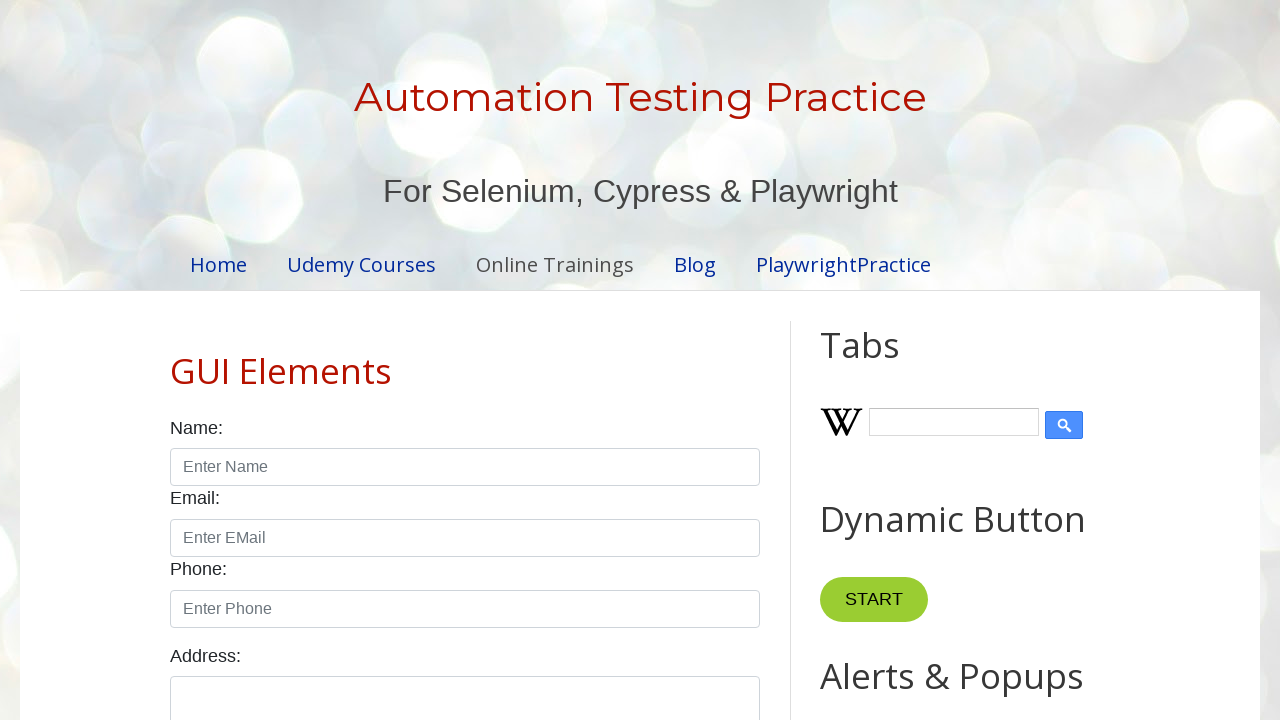

Released Control key
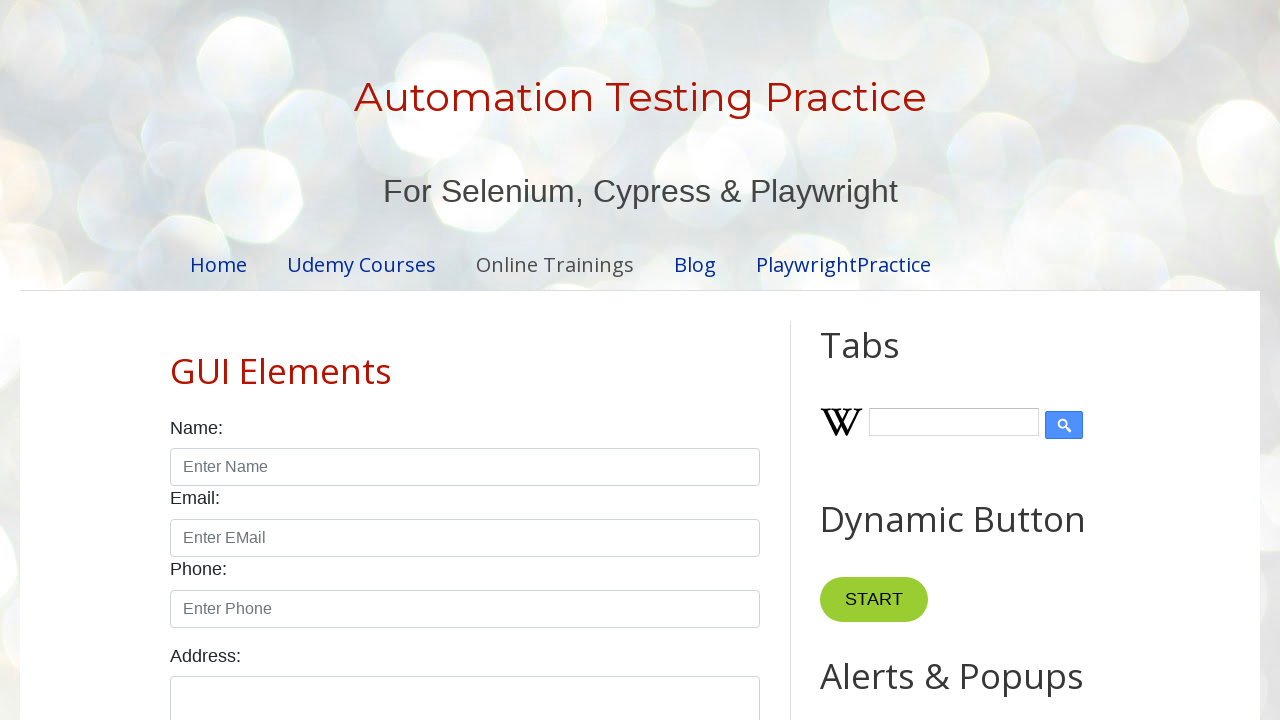

Waited 1000ms for new tab to open
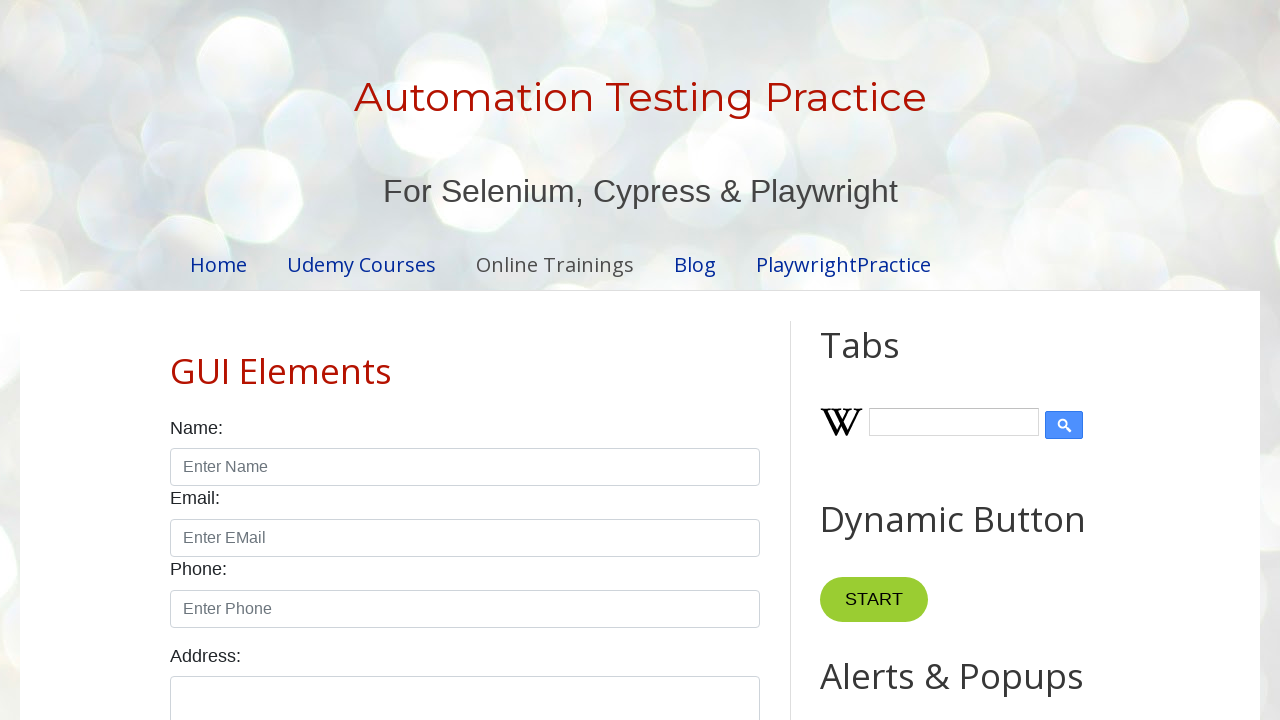

Retrieved all pages in context
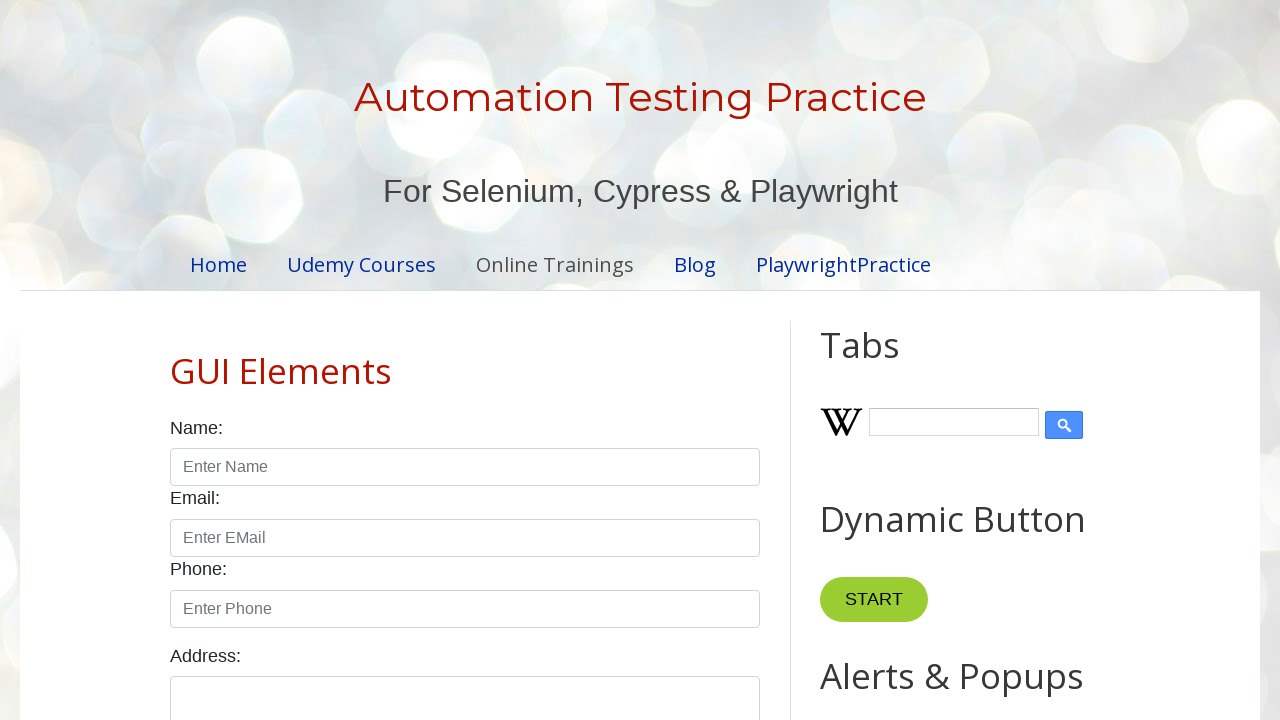

Switched to new tab (second window)
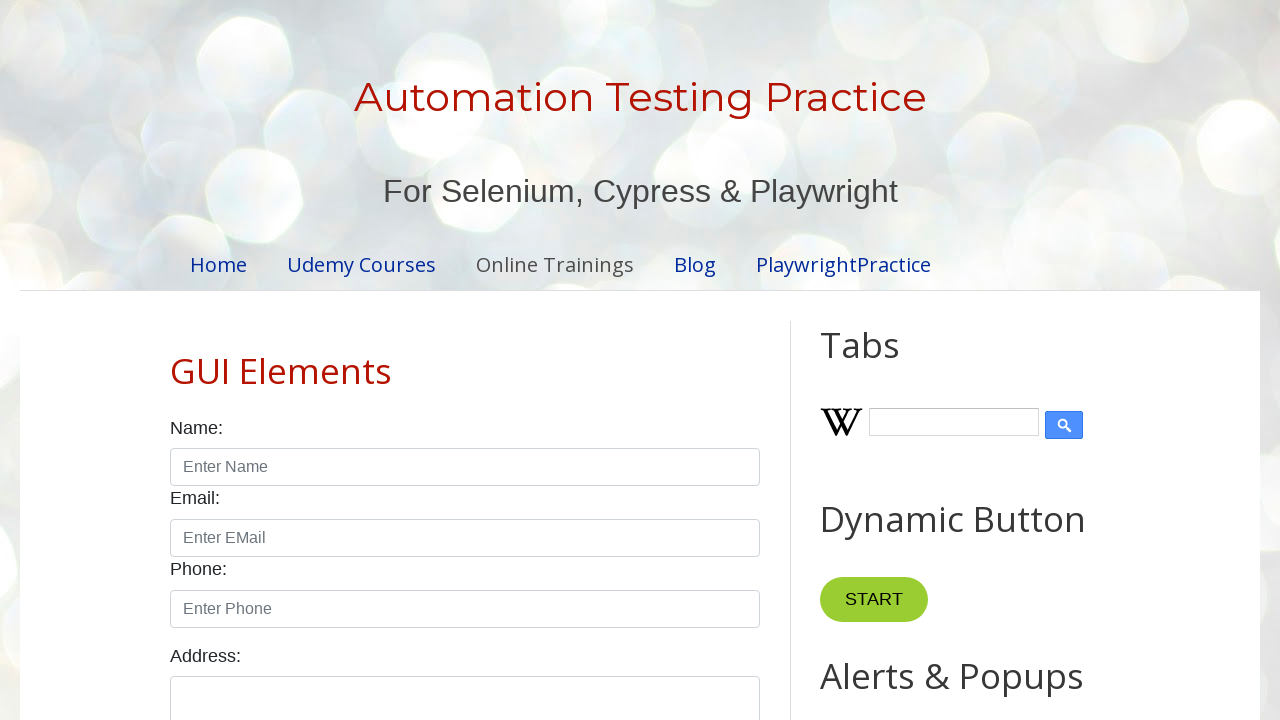

Retrieved and printed title of secondary window
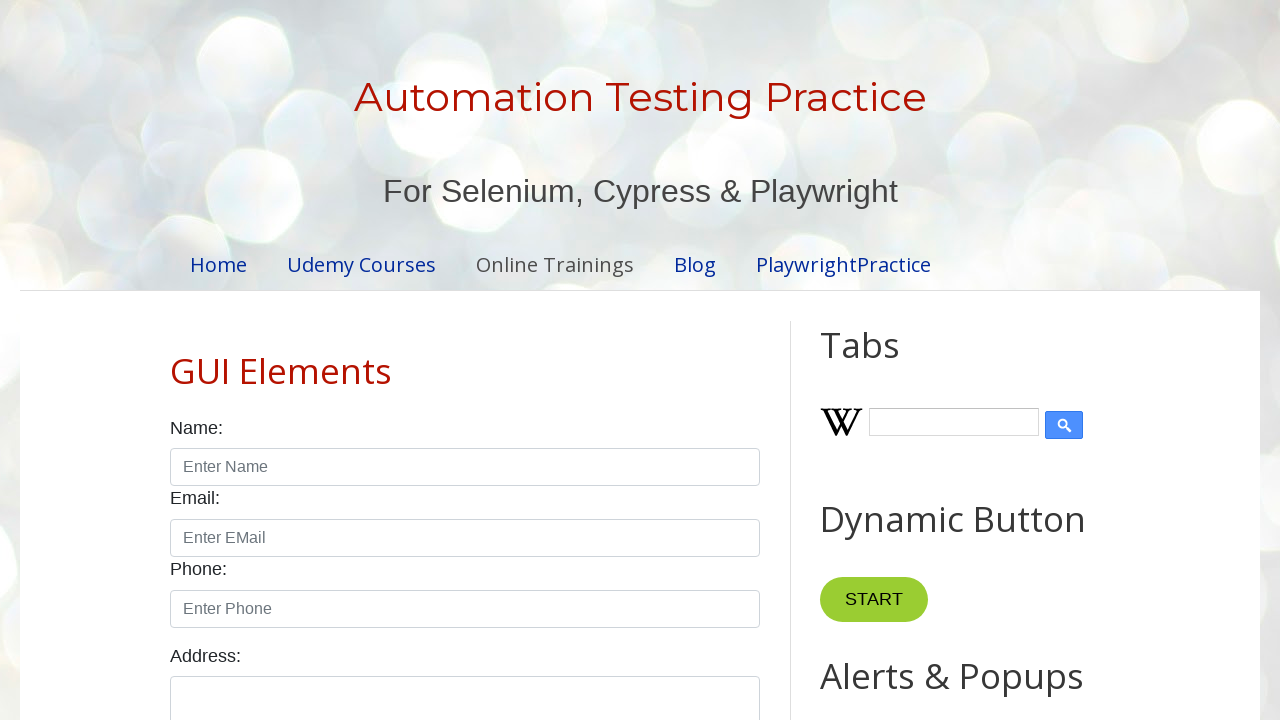

Retrieved description text from new tab
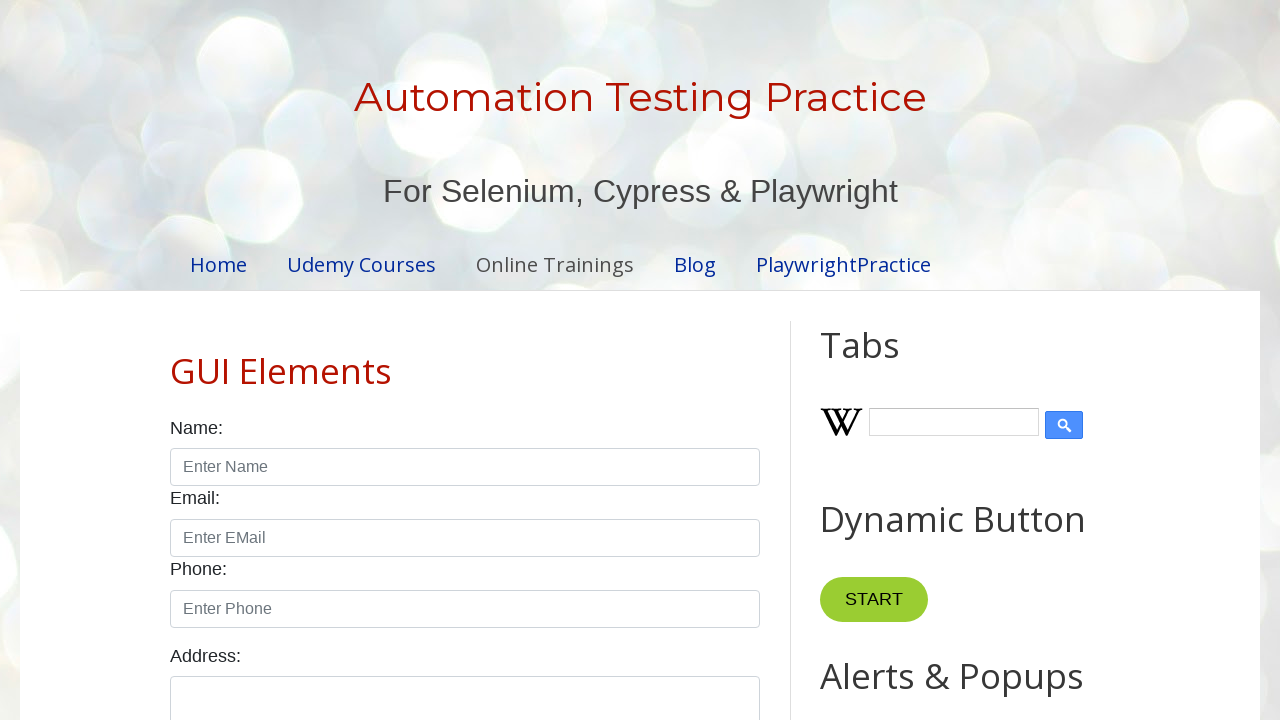

Printed description text
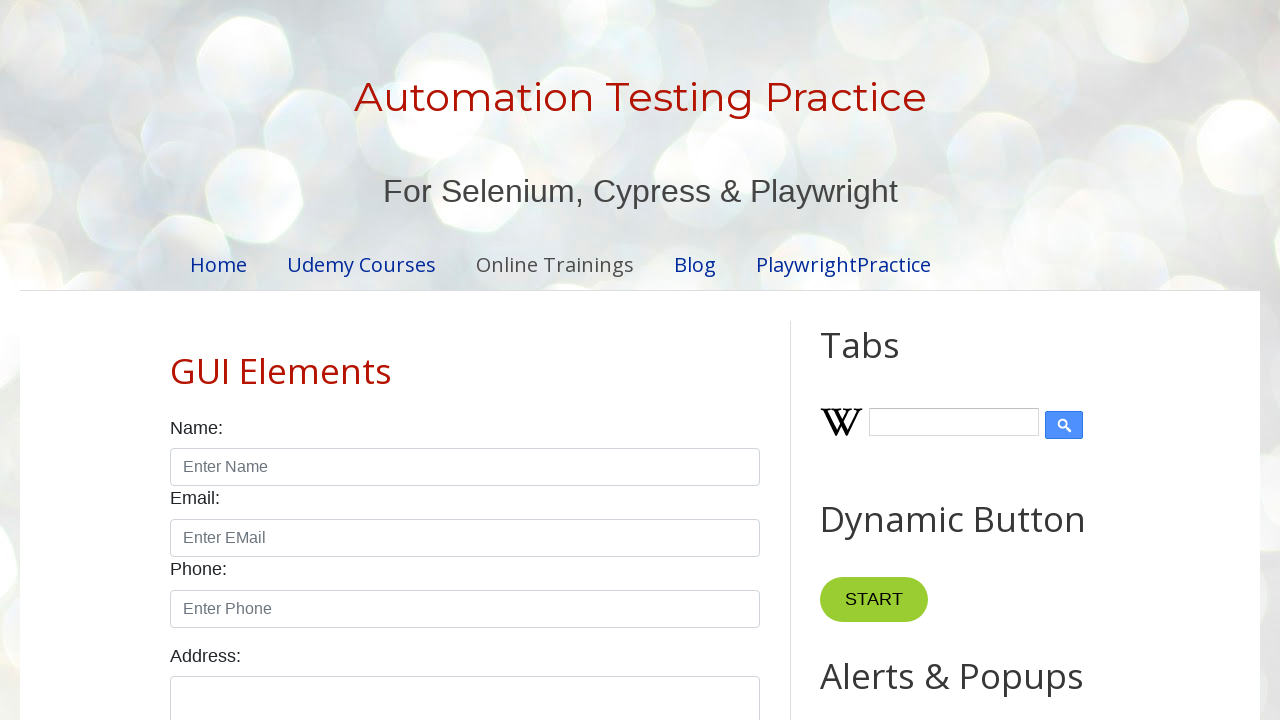

Retrieved and printed title of main window
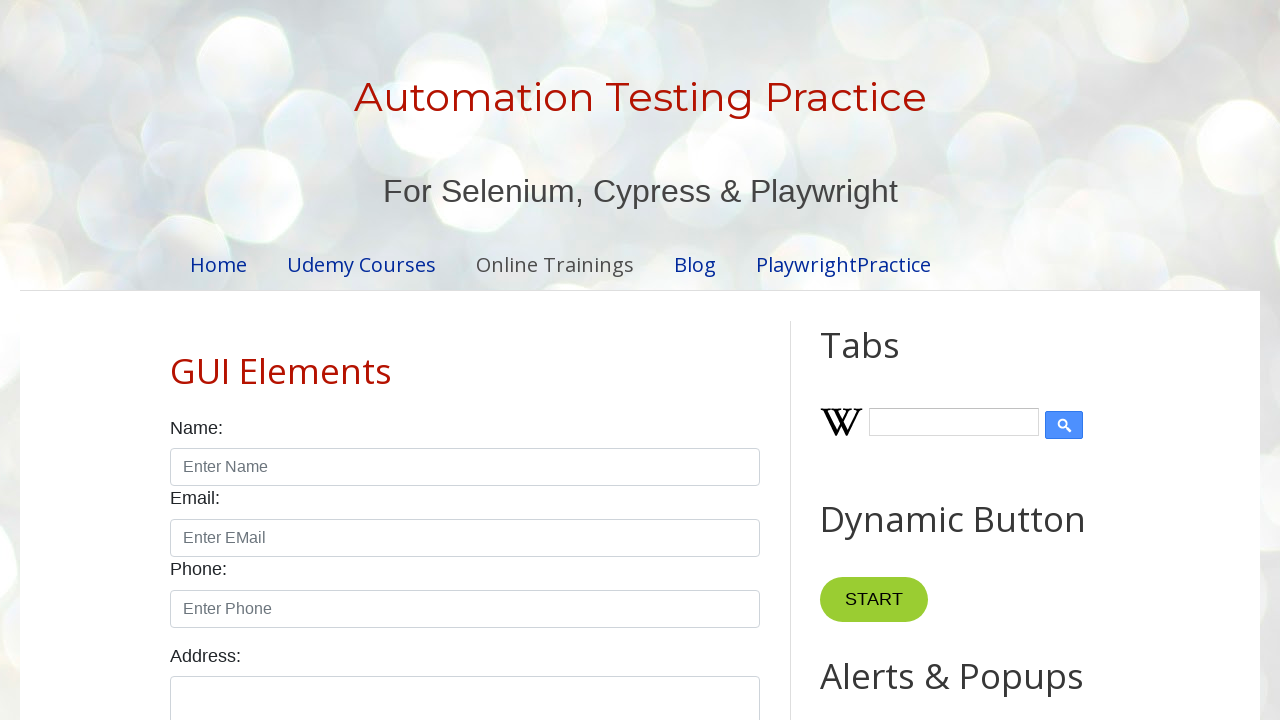

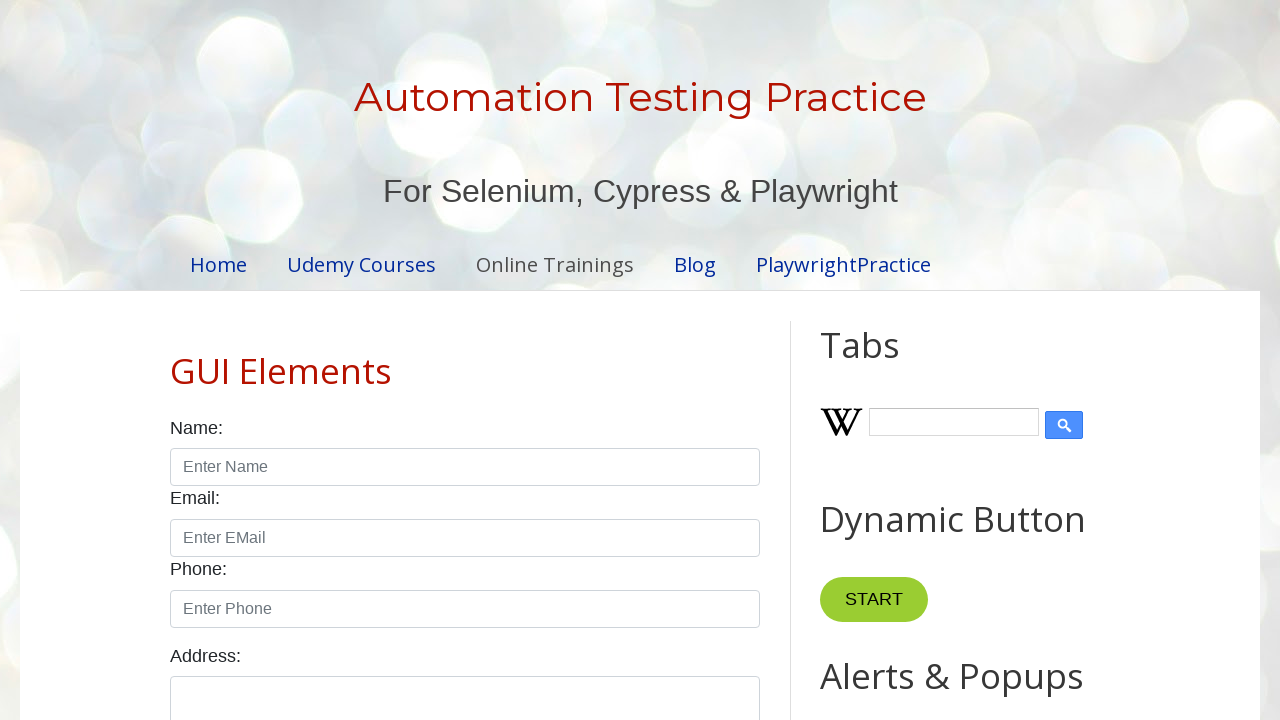